Tests number input functionality by entering a number, clicking the Result button to display it, then clicking Clear Result to hide the text

Starting URL: https://uljanovs.github.io/site/examples/actions

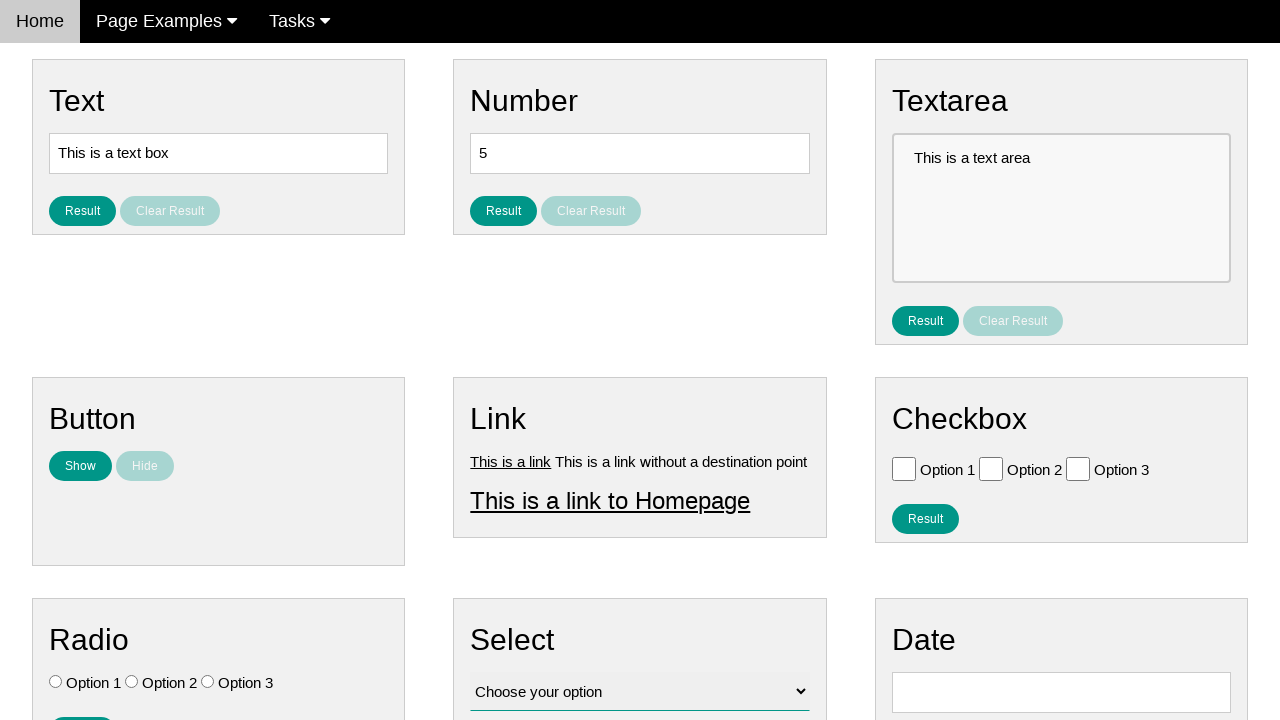

Entered '123' in the number input field on #number
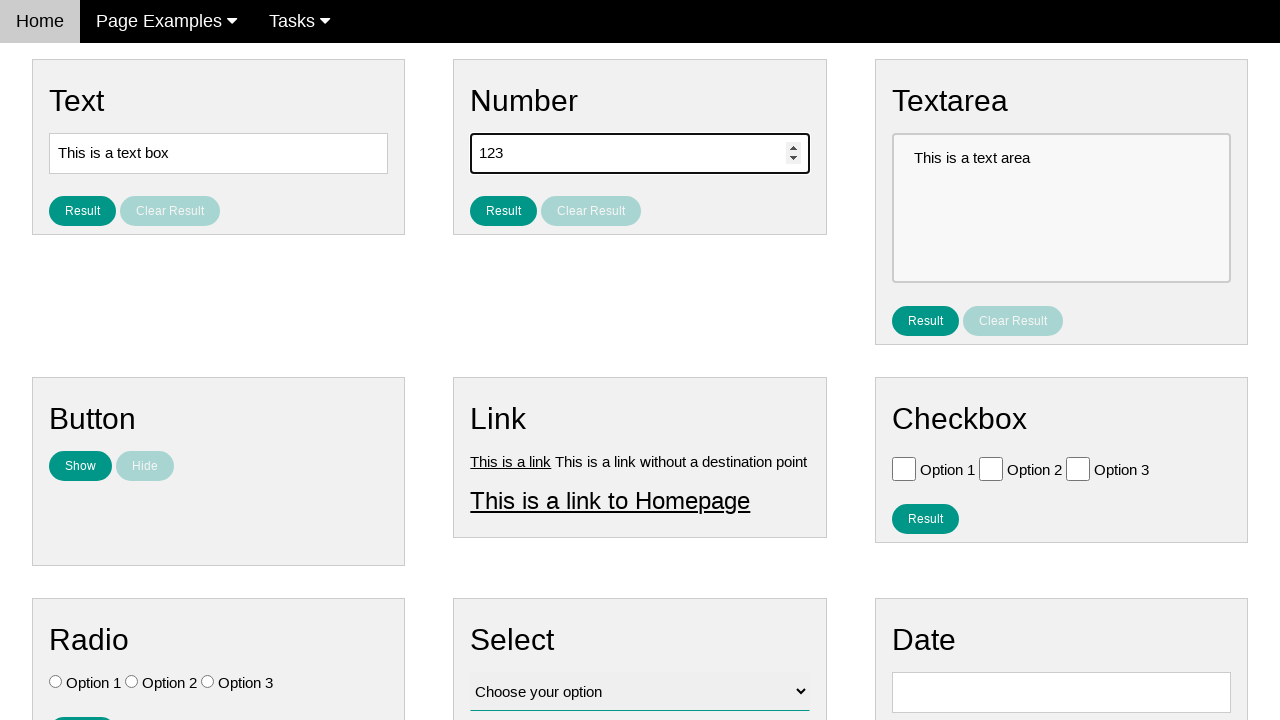

Located Clear Result button
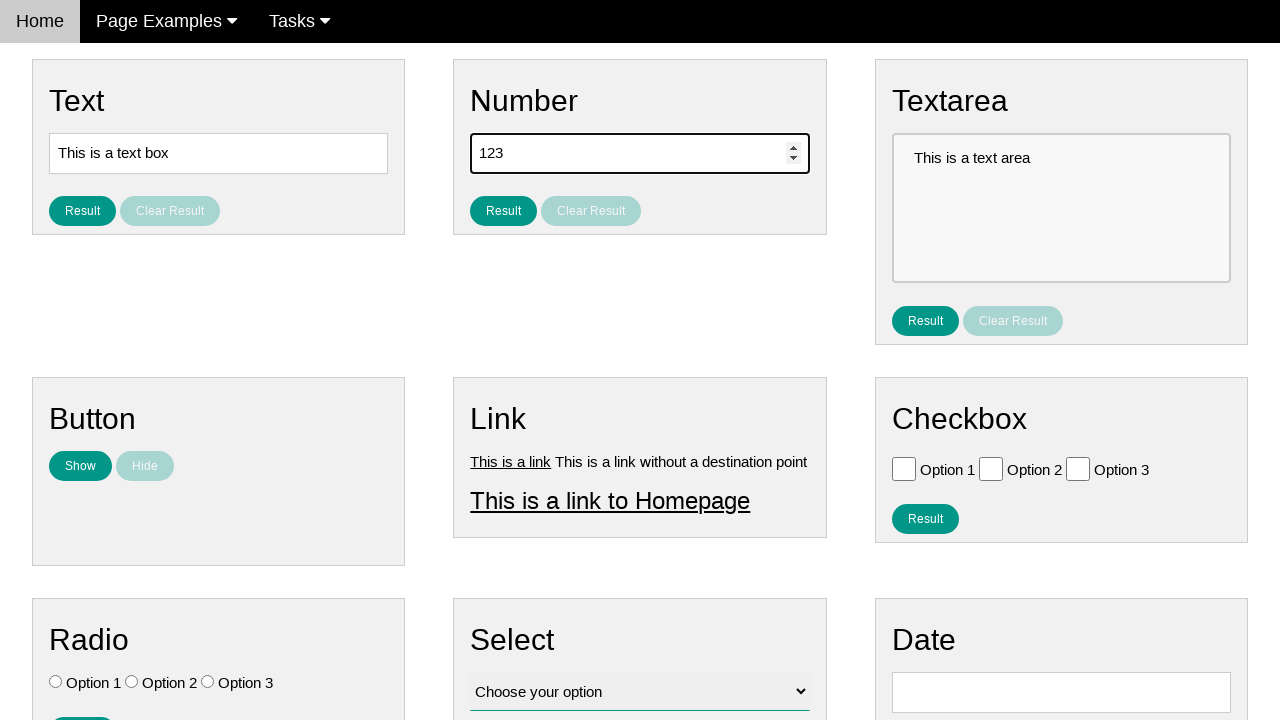

Verified Clear Result button is not enabled
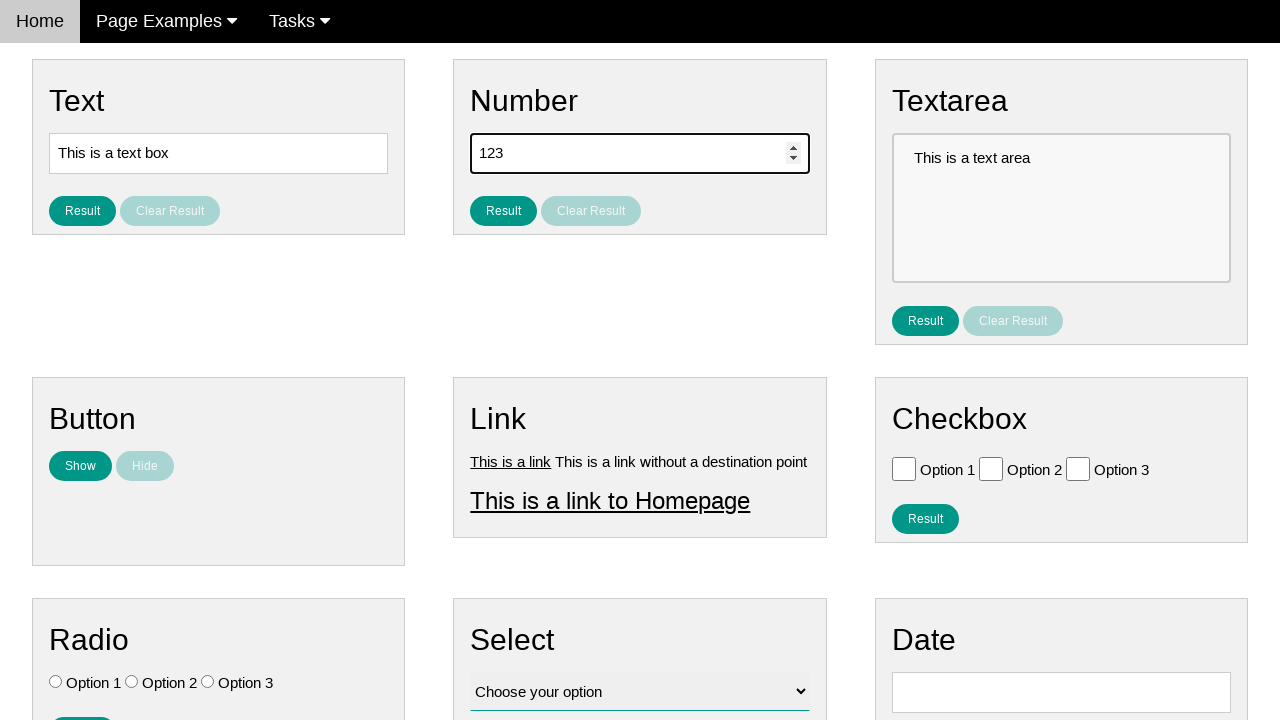

Located result text element
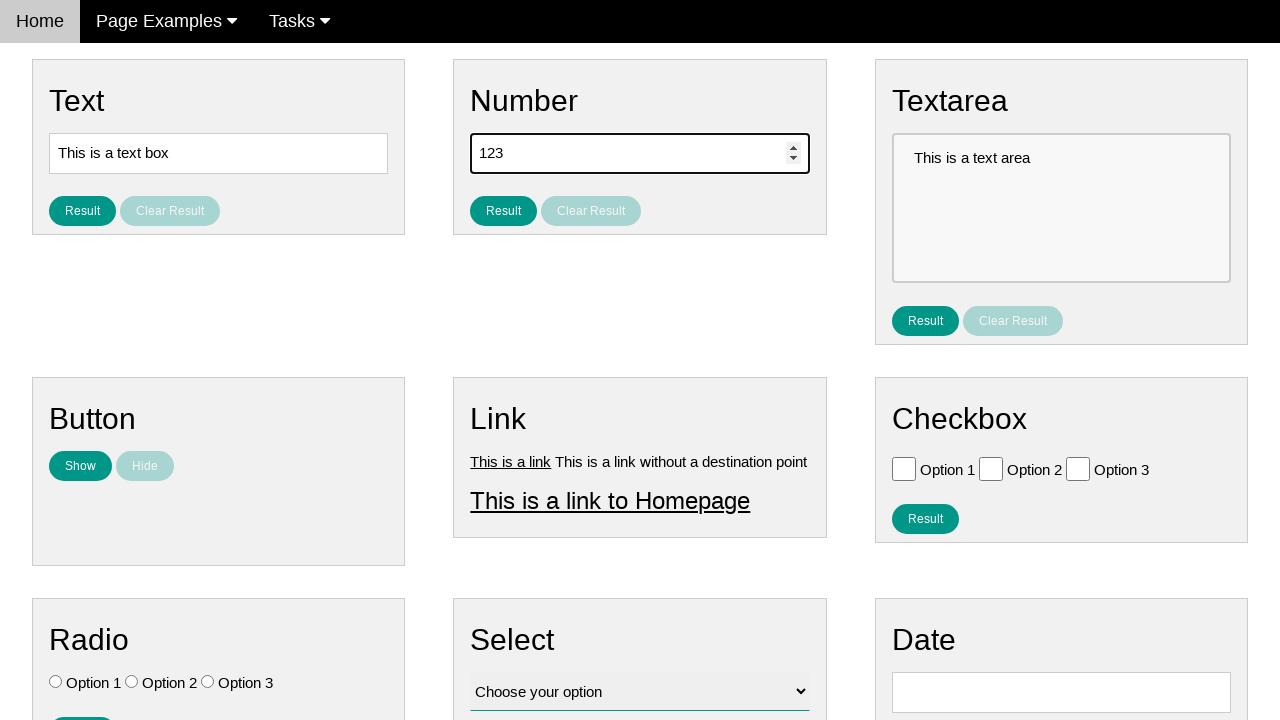

Verified result text is not visible
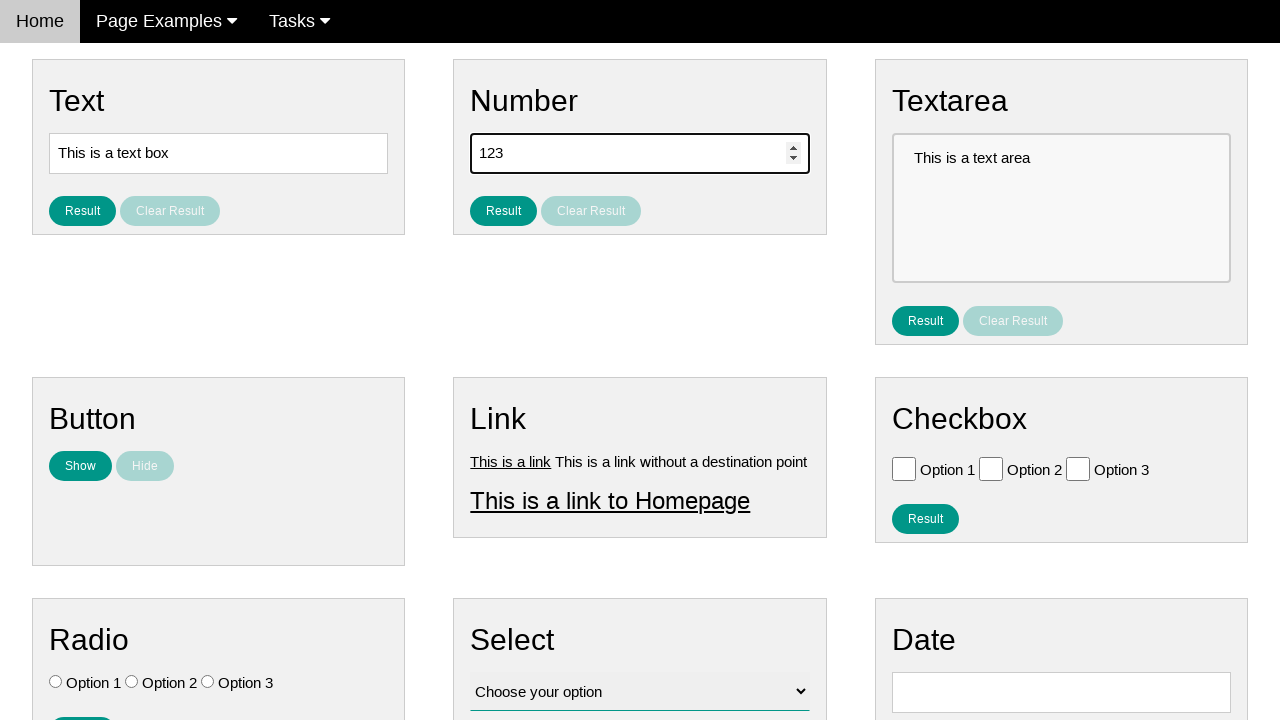

Clicked Result button to display the number at (504, 211) on #result_button_number
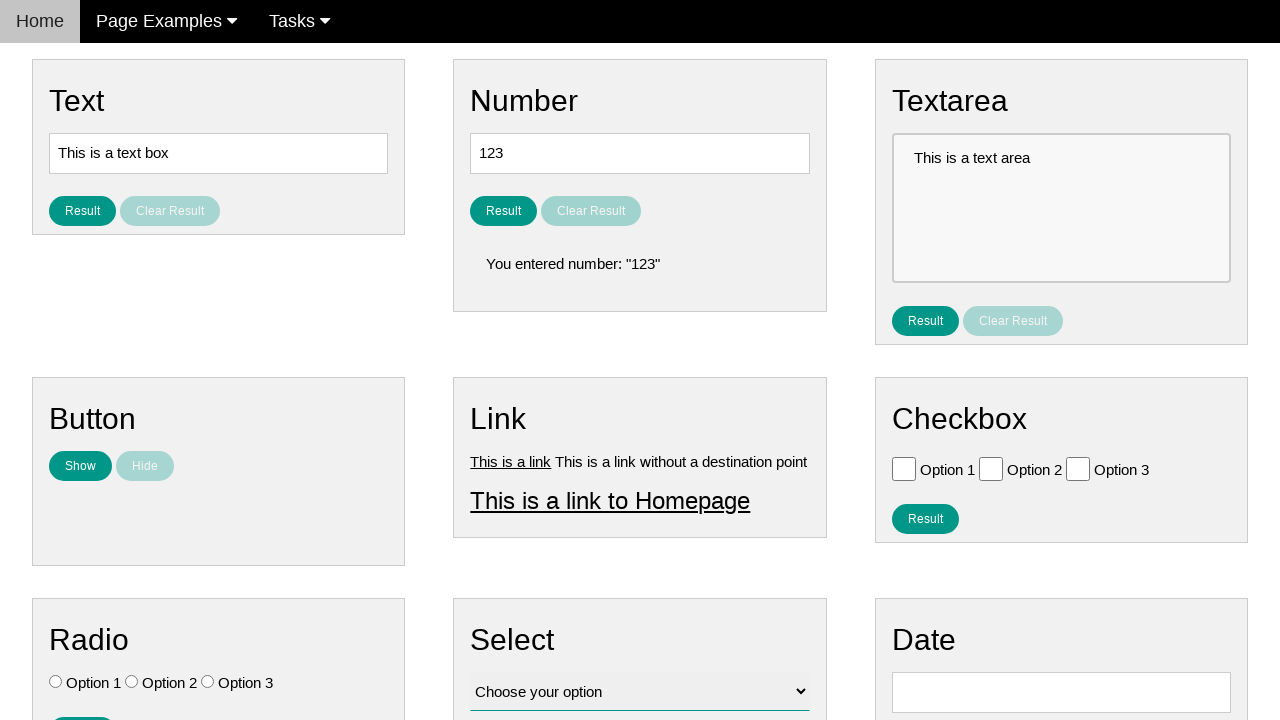

Verified result text is now visible
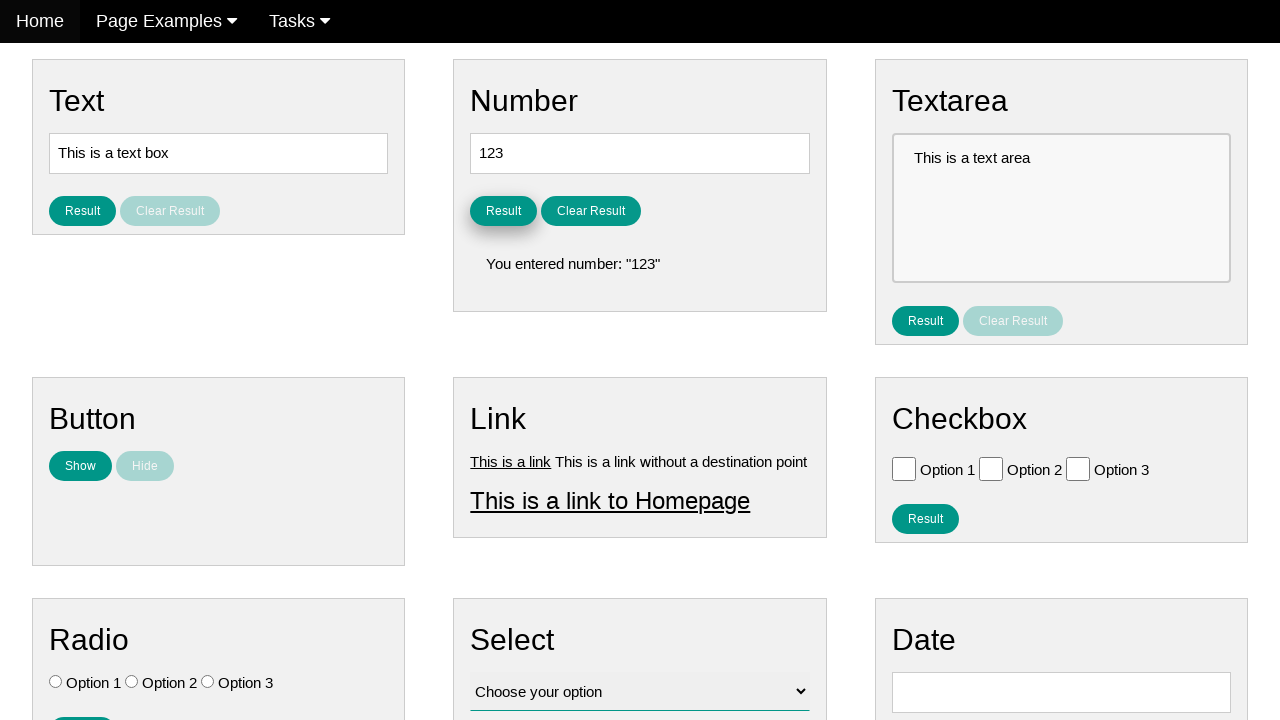

Verified Clear Result button is now enabled
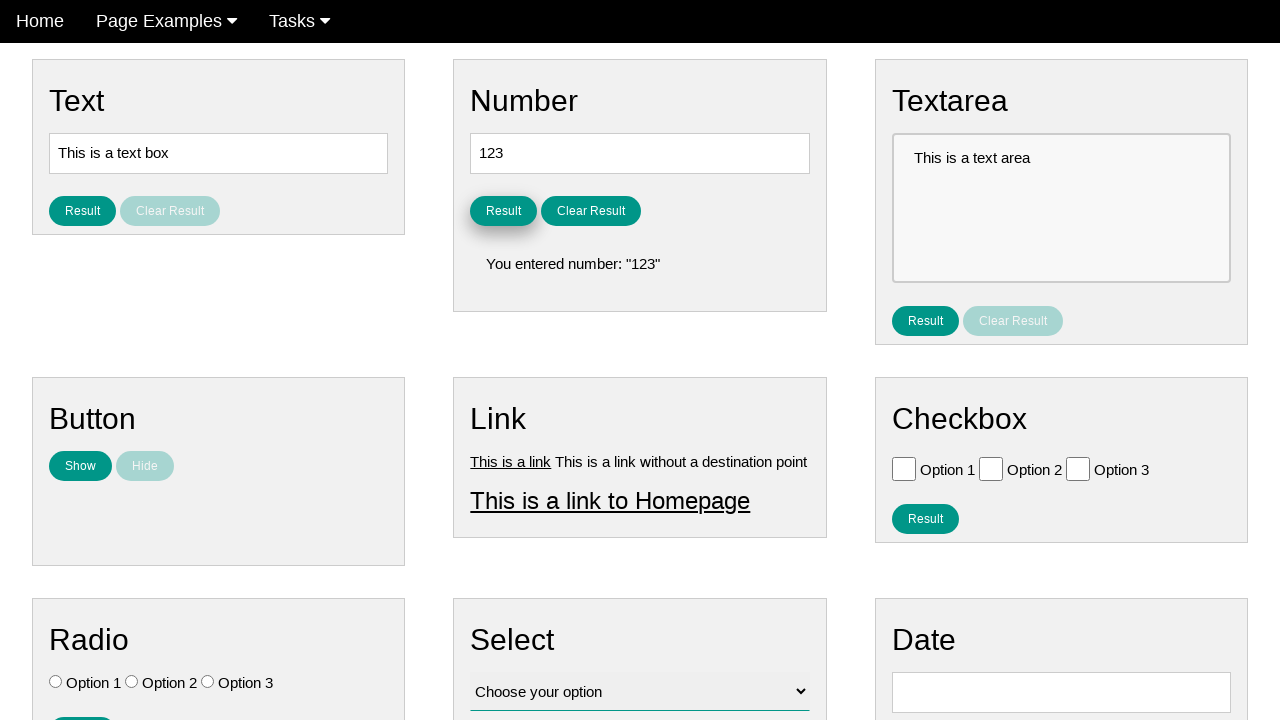

Clicked Clear Result button to hide the result at (591, 211) on #clear_result_button_number
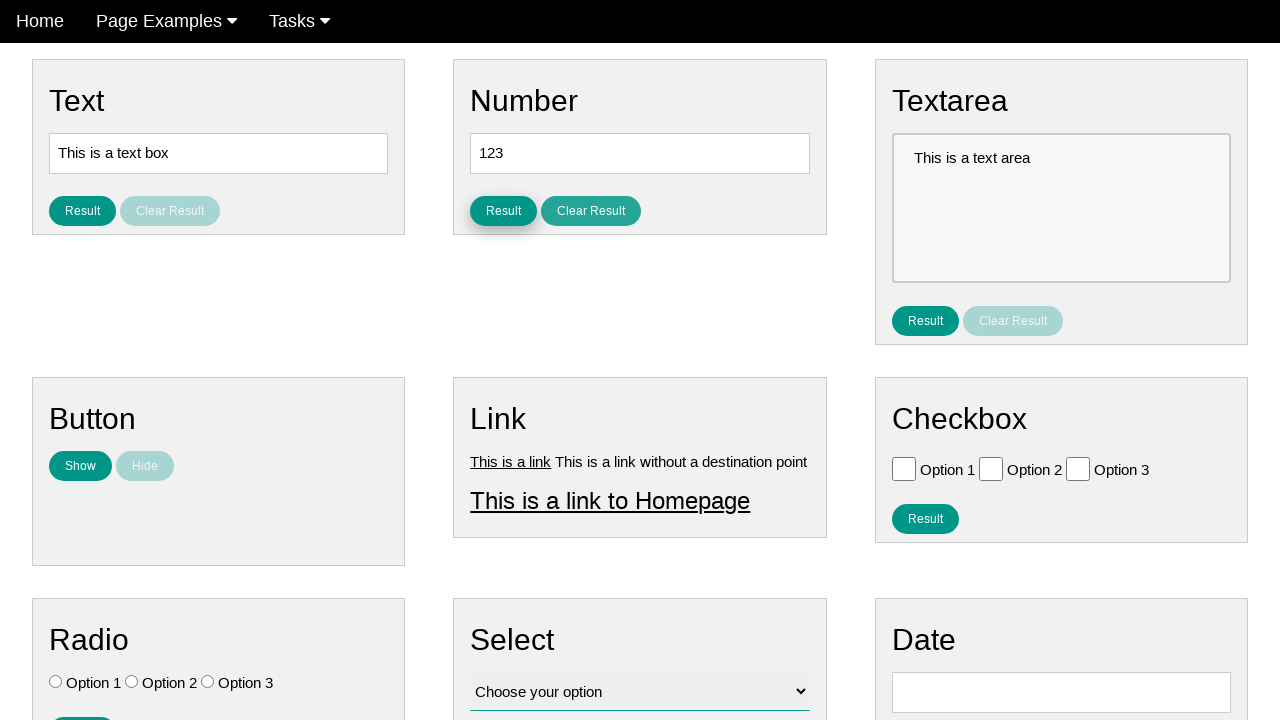

Verified result text is no longer visible
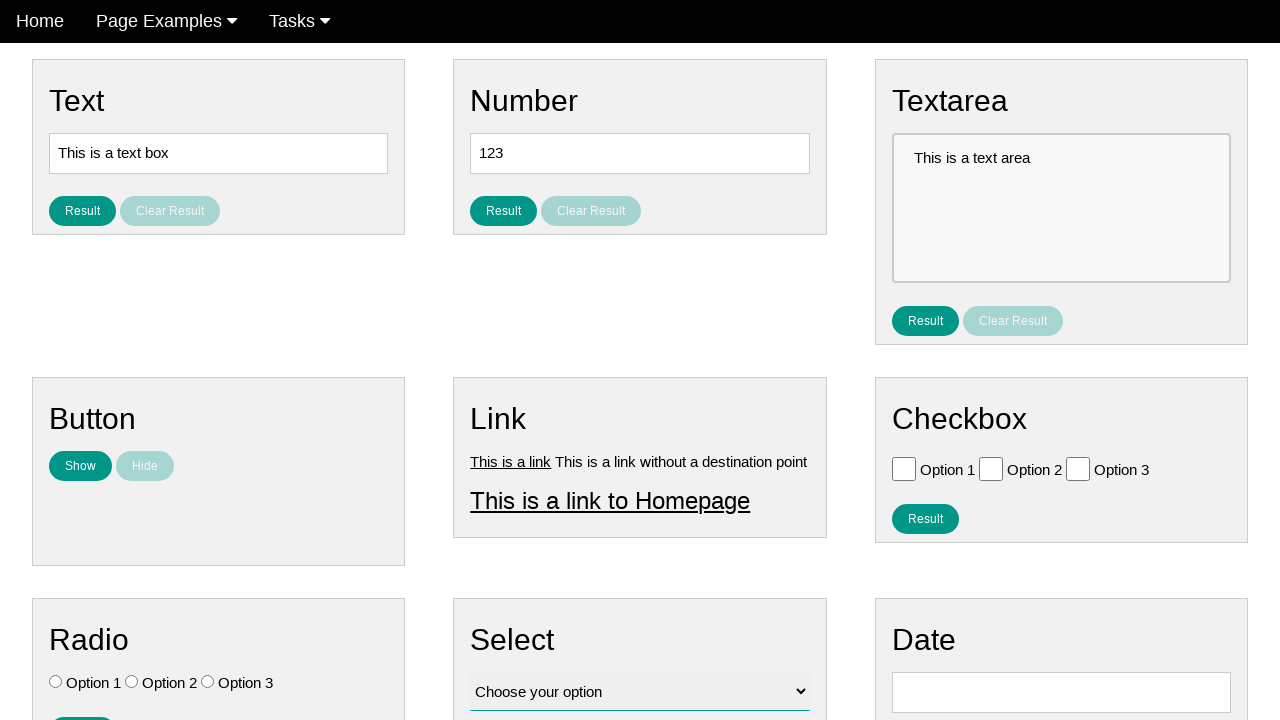

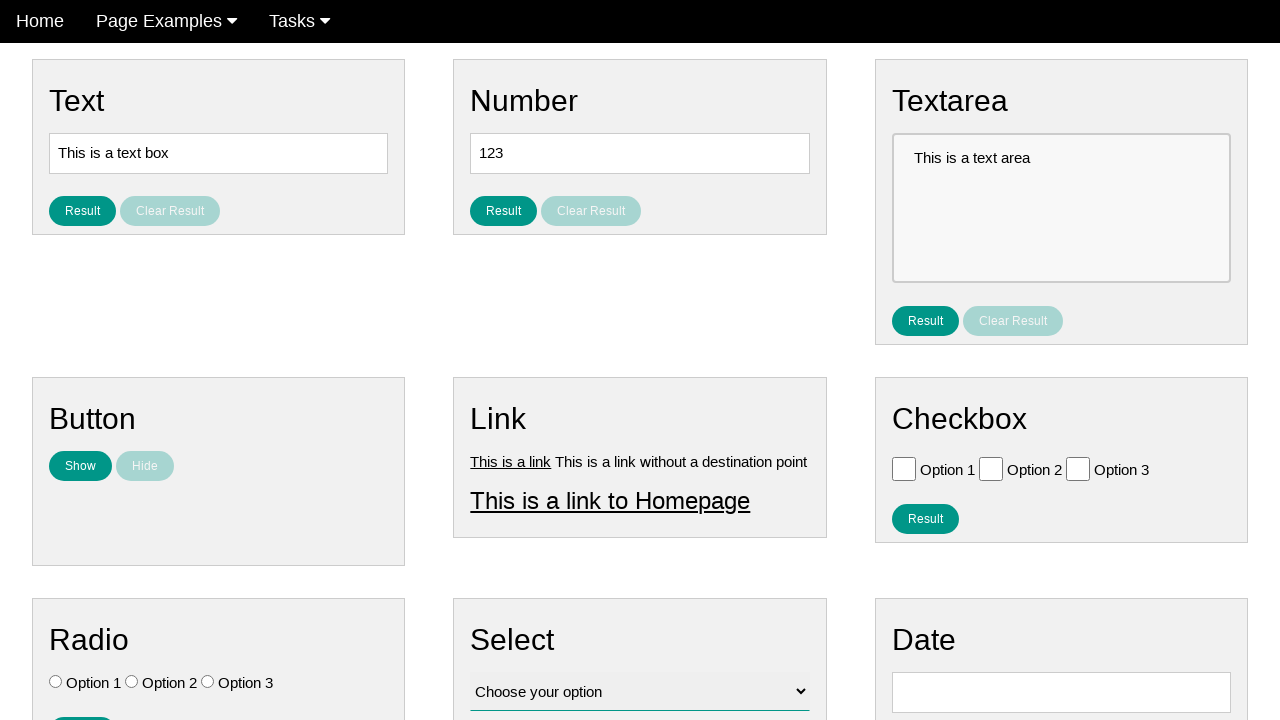